Tests various form controls including radio buttons, checkboxes, dropdowns, autocomplete, show/hide elements, and alerts on an automation practice page

Starting URL: https://rahulshettyacademy.com/AutomationPractice/

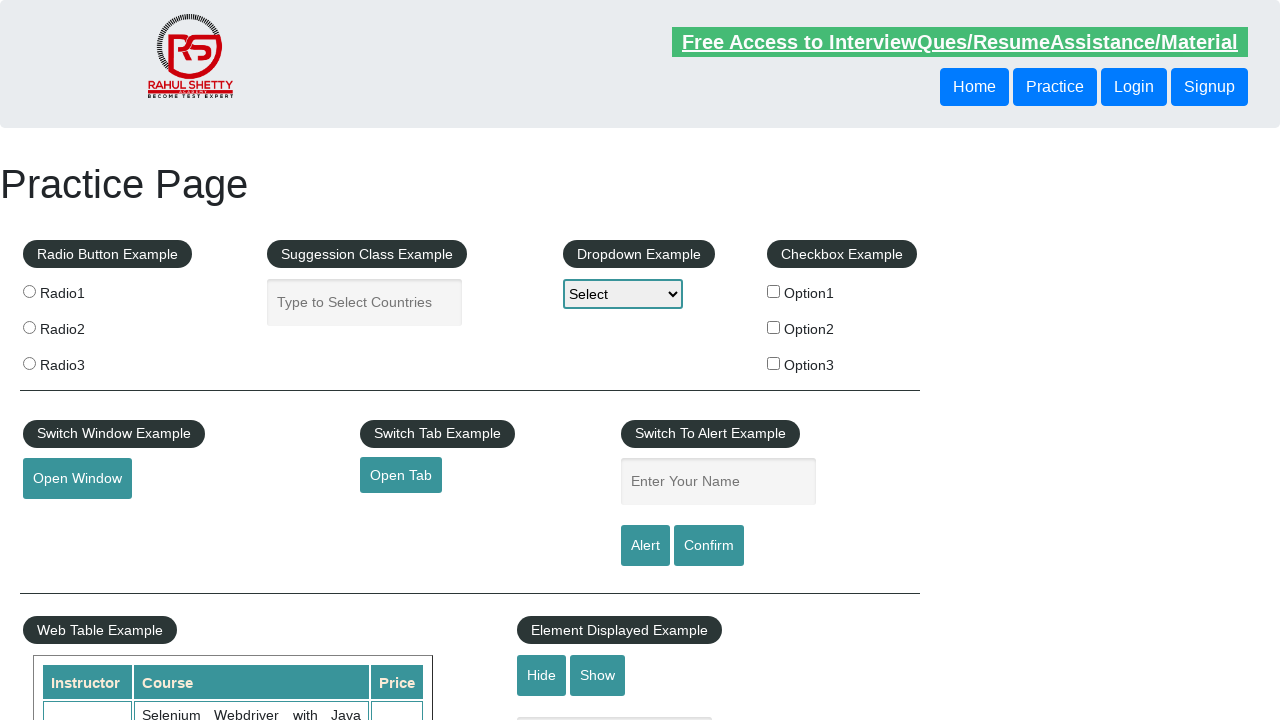

Checked radio button 1 at (29, 291) on [for="radio1"] > .radioButton
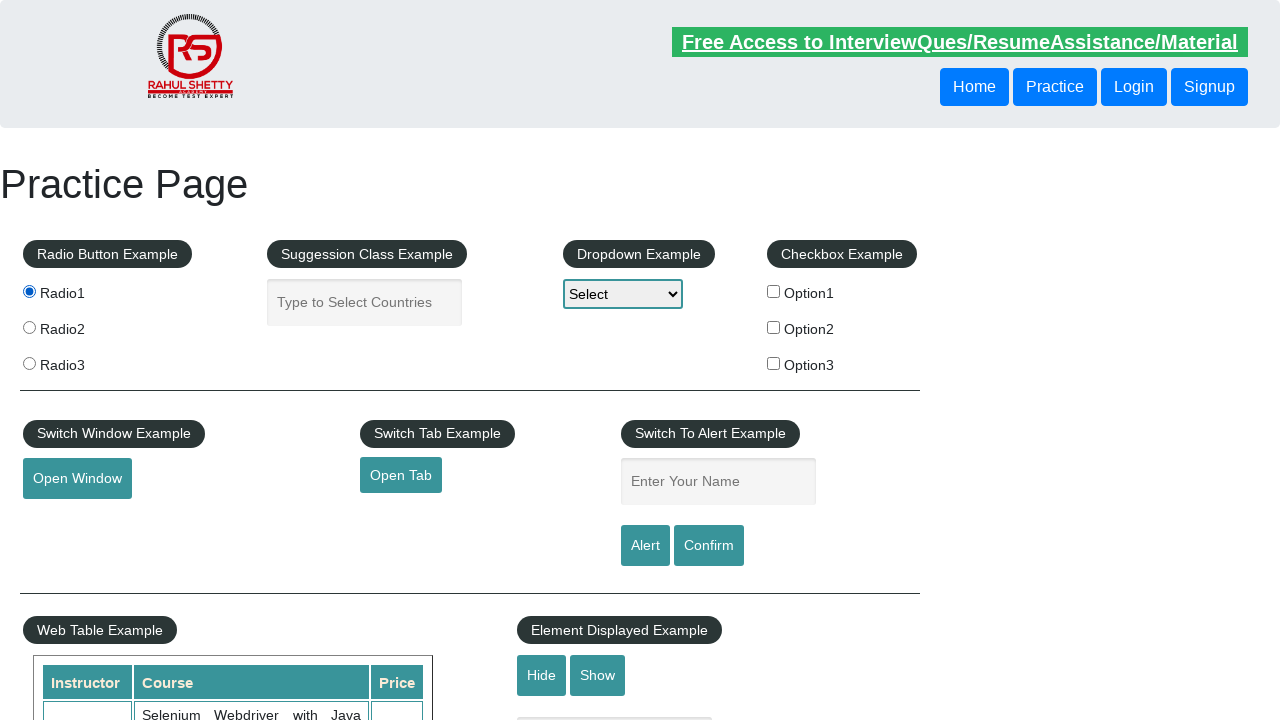

Checked radio button 2 at (29, 327) on [for="radio2"] > .radioButton
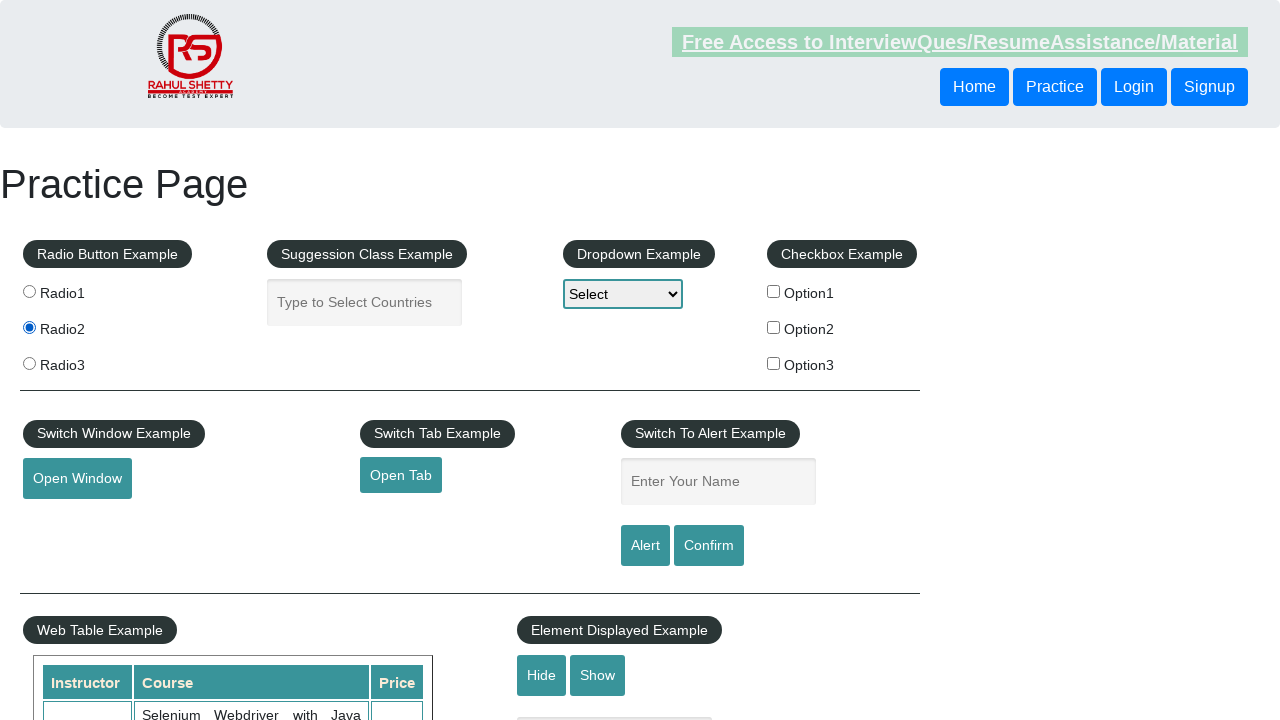

Checked radio button 3 at (29, 363) on [for="radio3"] > .radioButton
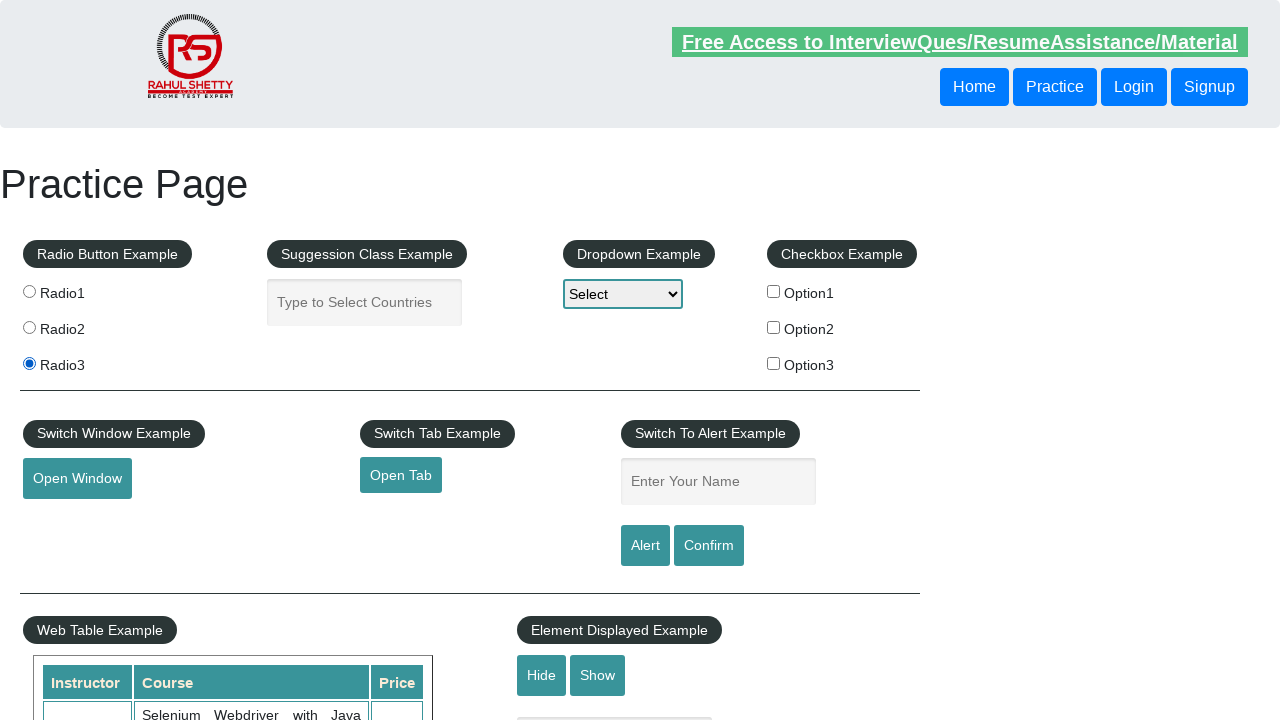

Checked checkbox option 1 at (774, 291) on #checkBoxOption1
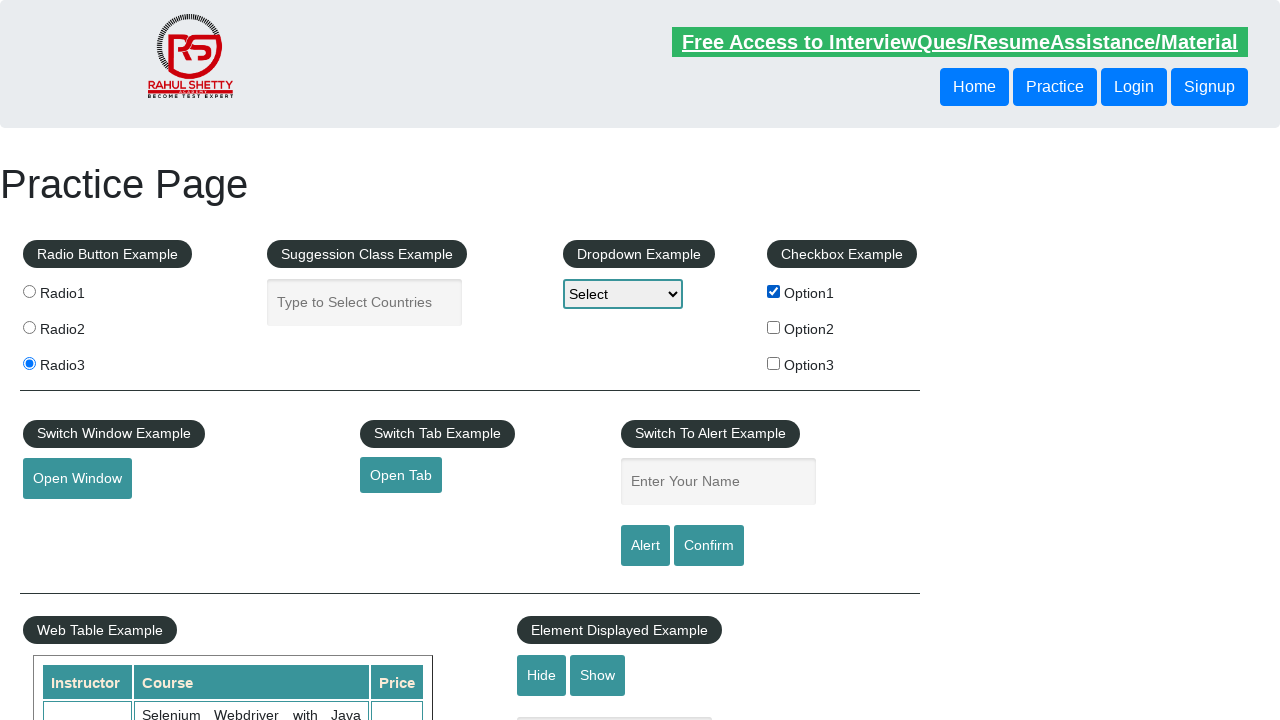

Checked checkbox option 2 at (774, 327) on #checkBoxOption2
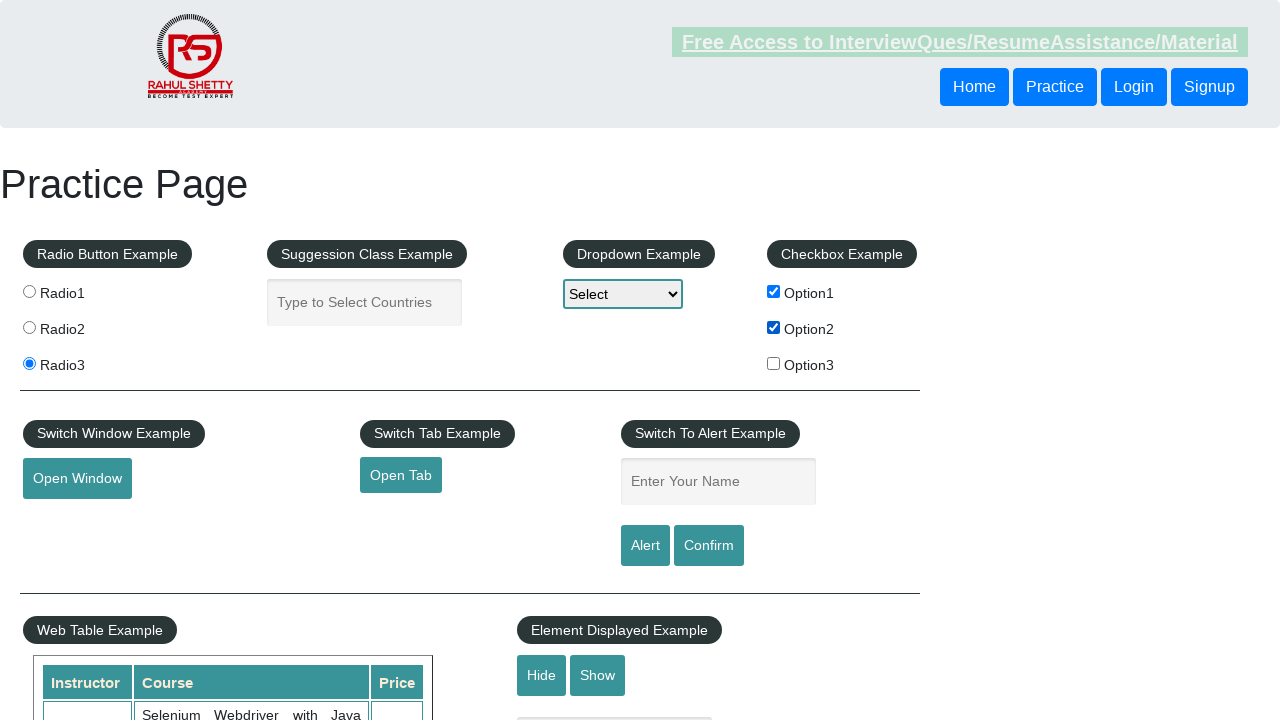

Checked checkbox option 3 at (774, 363) on #checkBoxOption3
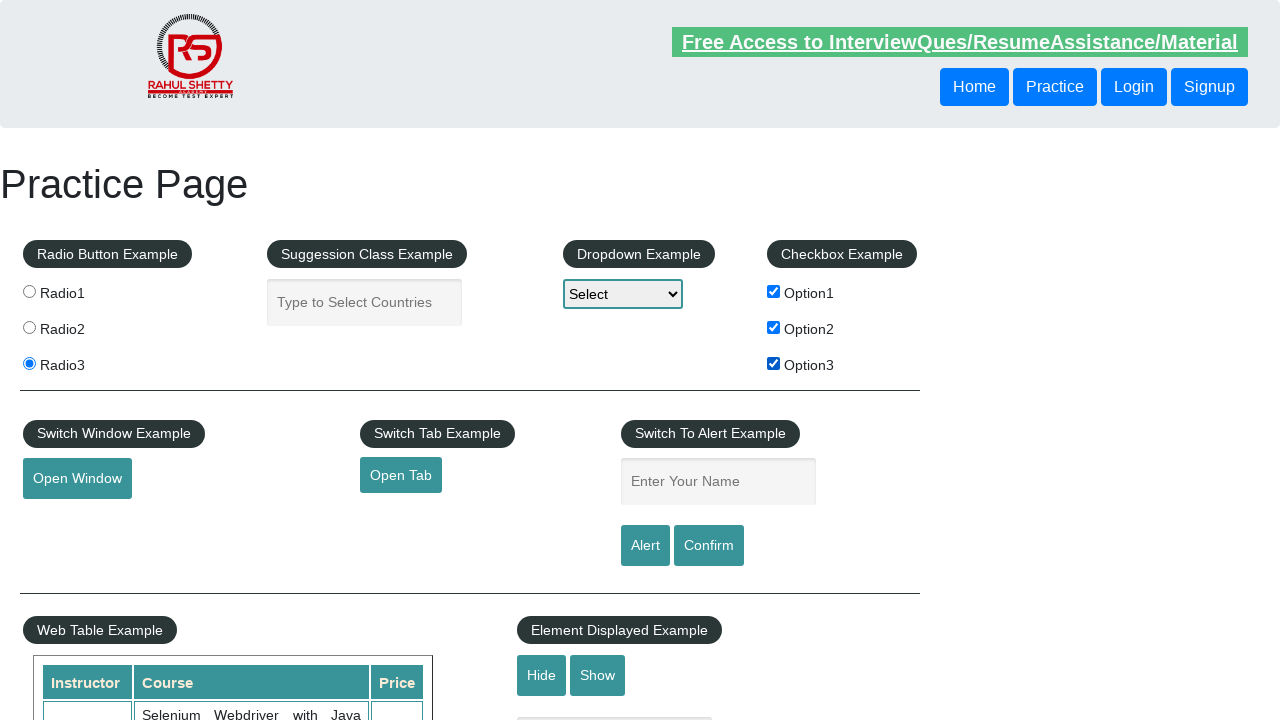

Unchecked checkbox option 1 at (774, 291) on #checkBoxOption1
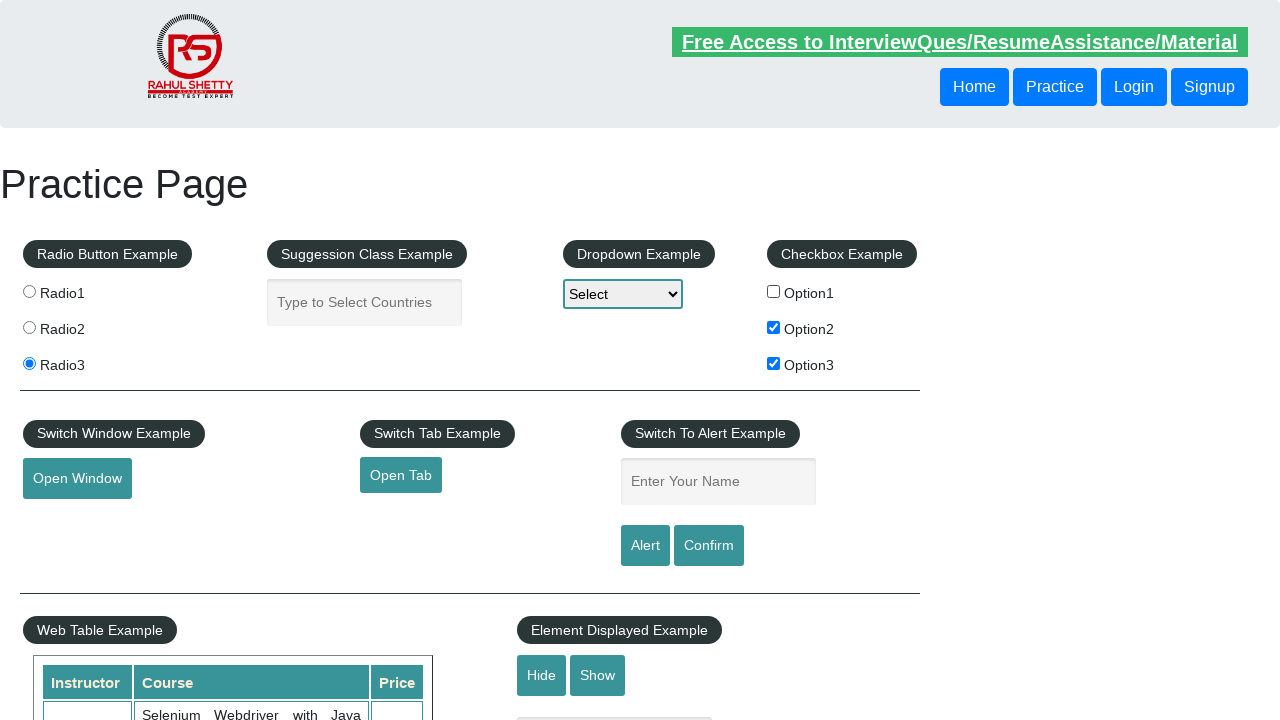

Unchecked checkbox option 2 at (774, 327) on #checkBoxOption2
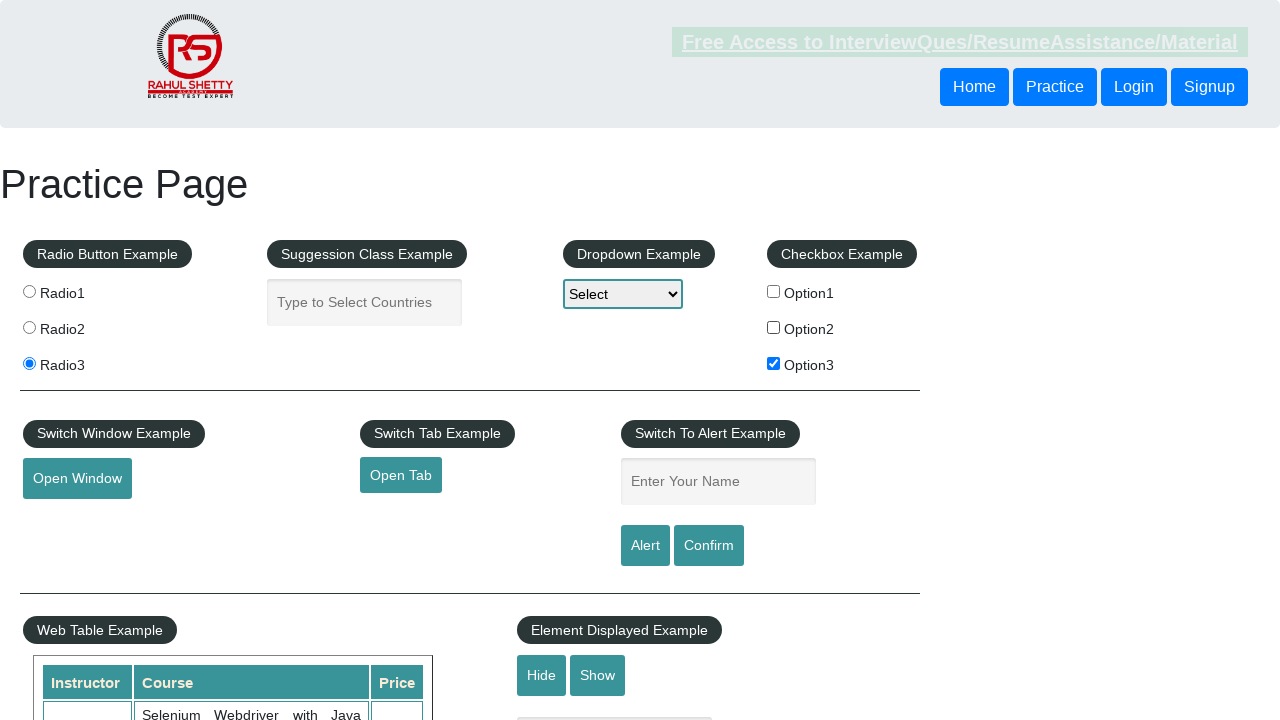

Unchecked checkbox option 3 at (774, 363) on #checkBoxOption3
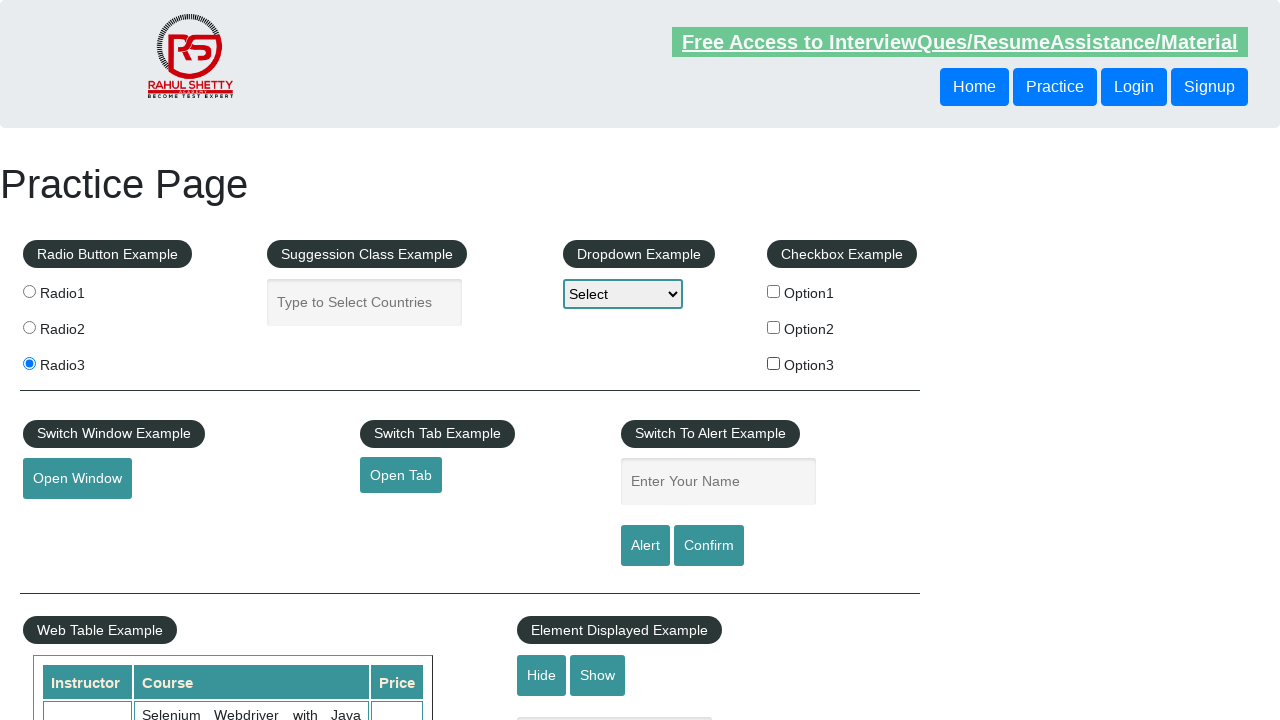

Checked checkbox option 2 again at (774, 327) on #checkBoxOption2
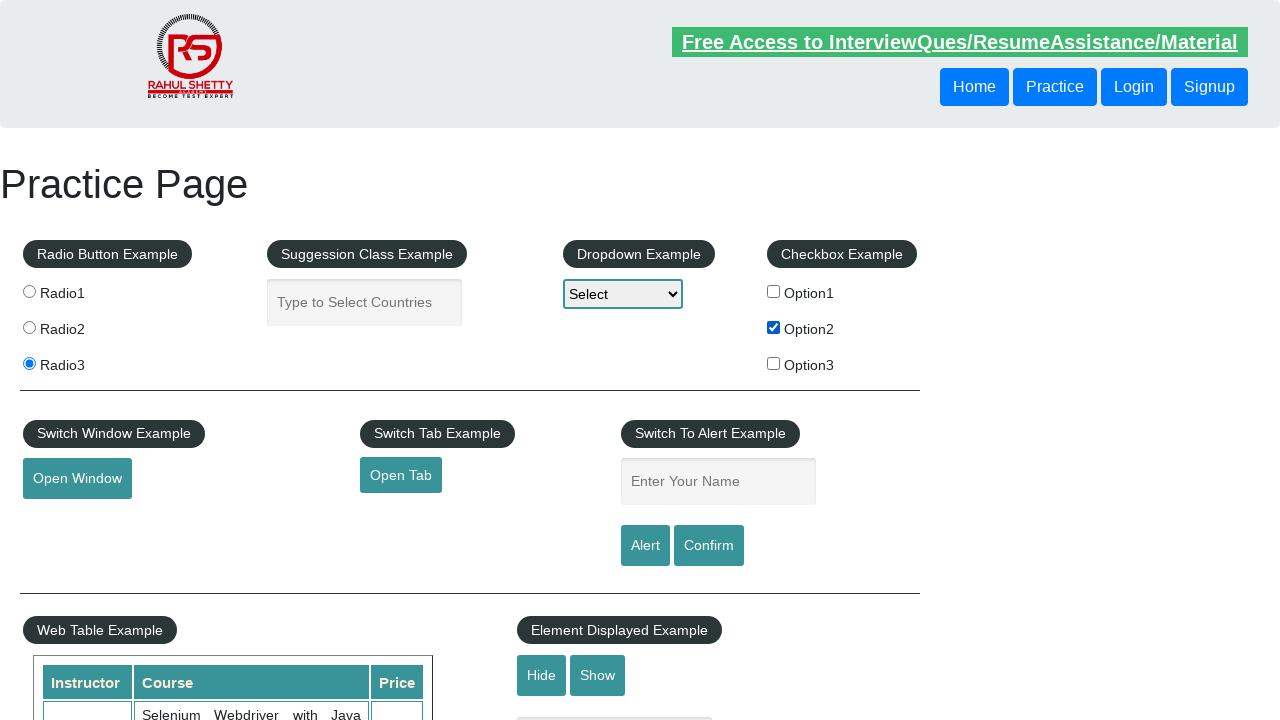

Checked checkbox option 3 again at (774, 363) on #checkBoxOption3
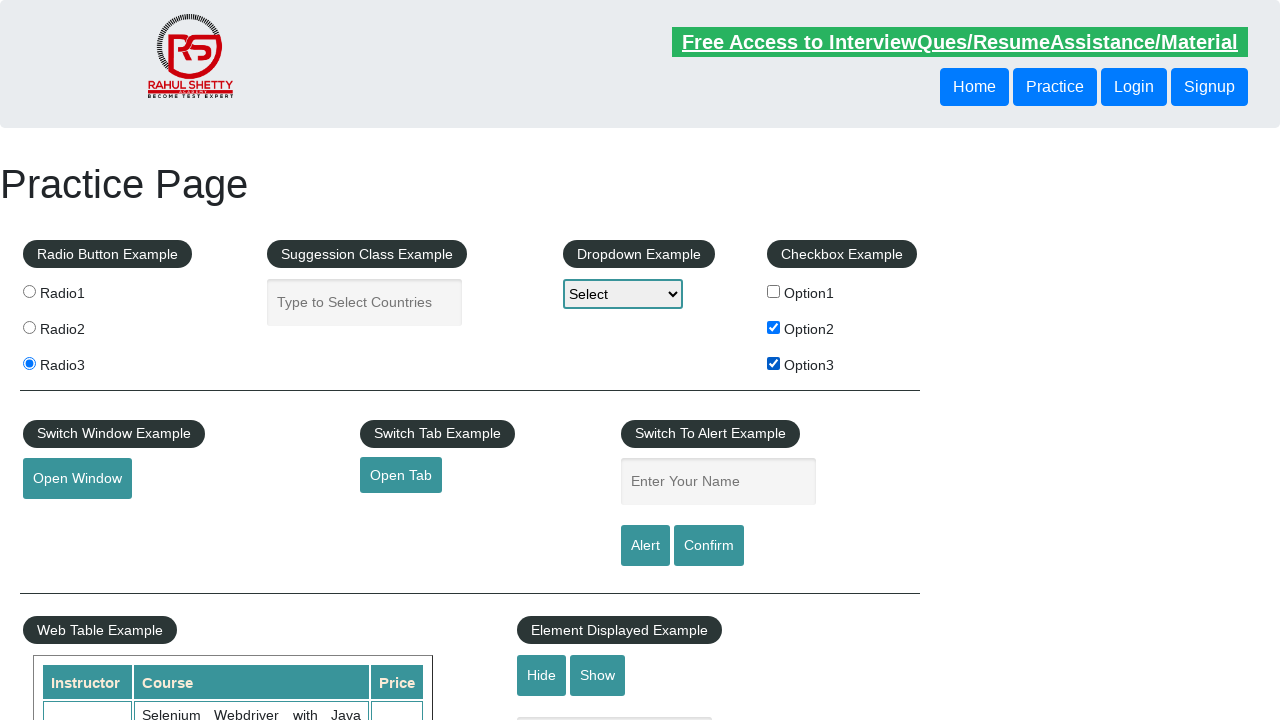

Selected option 1 from dropdown on select
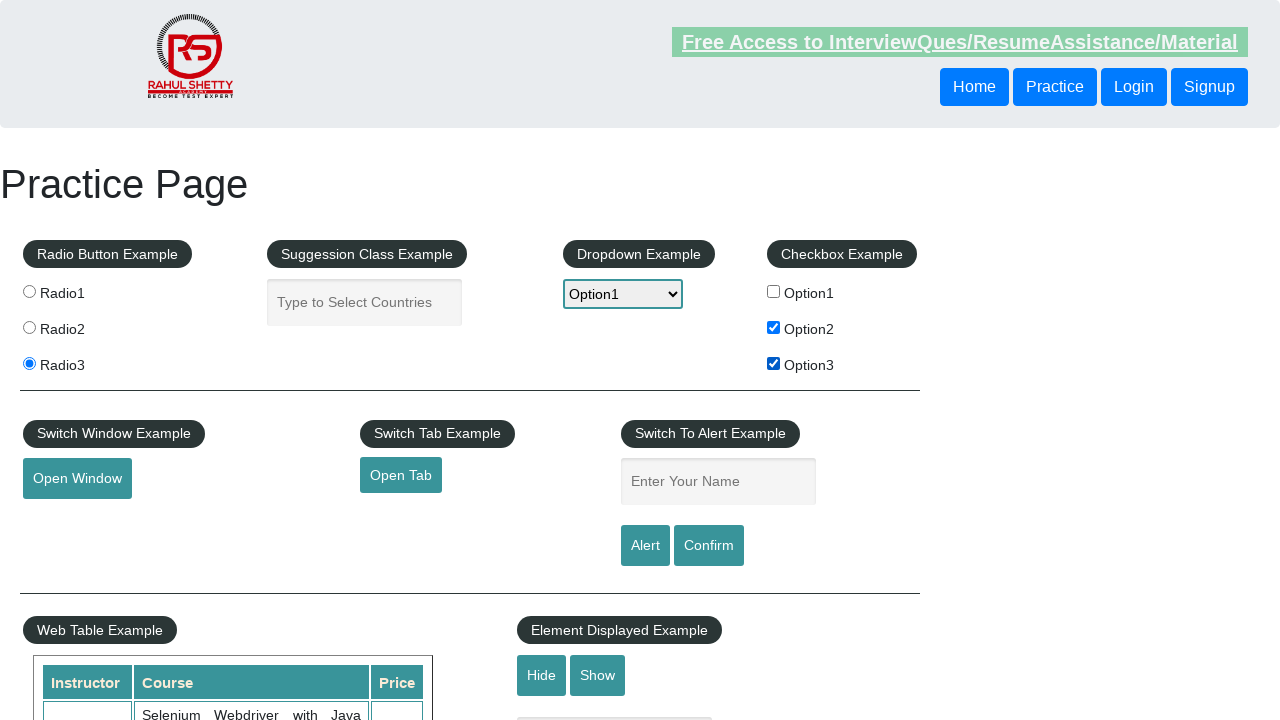

Selected option 2 from dropdown on select
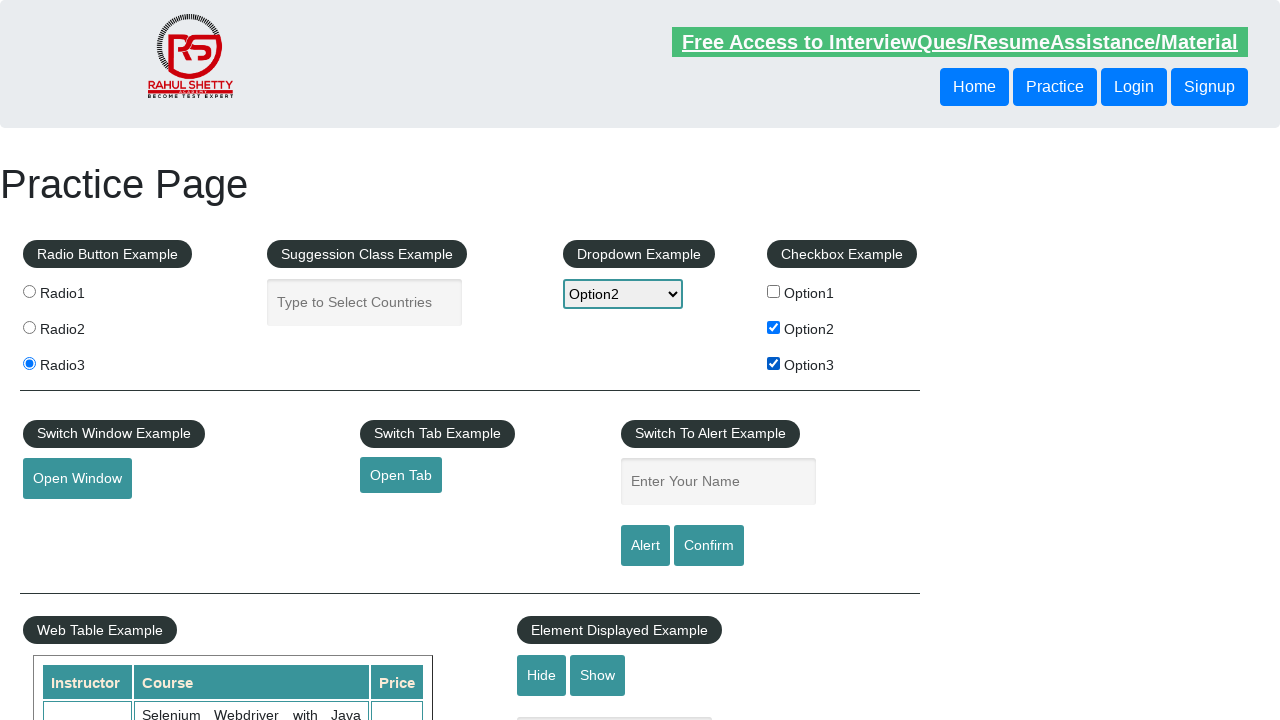

Selected option 3 from dropdown on select
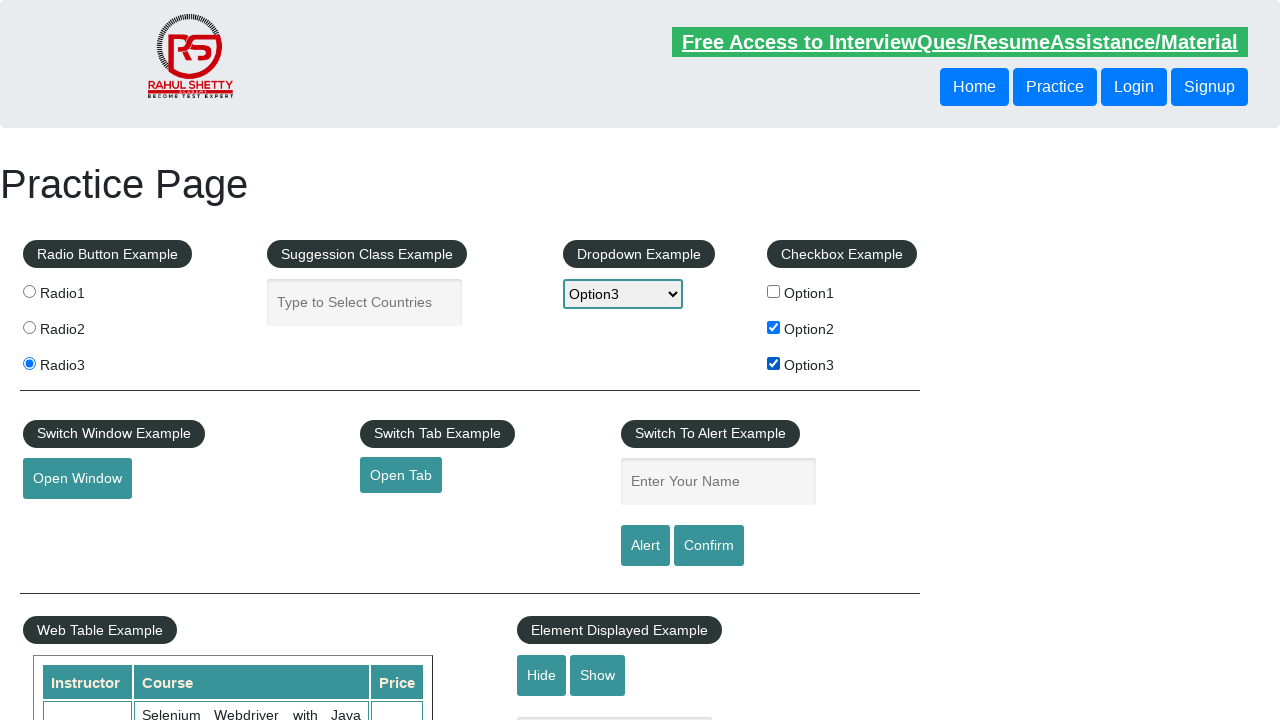

Filled autocomplete field with 'Bah' on #autocomplete
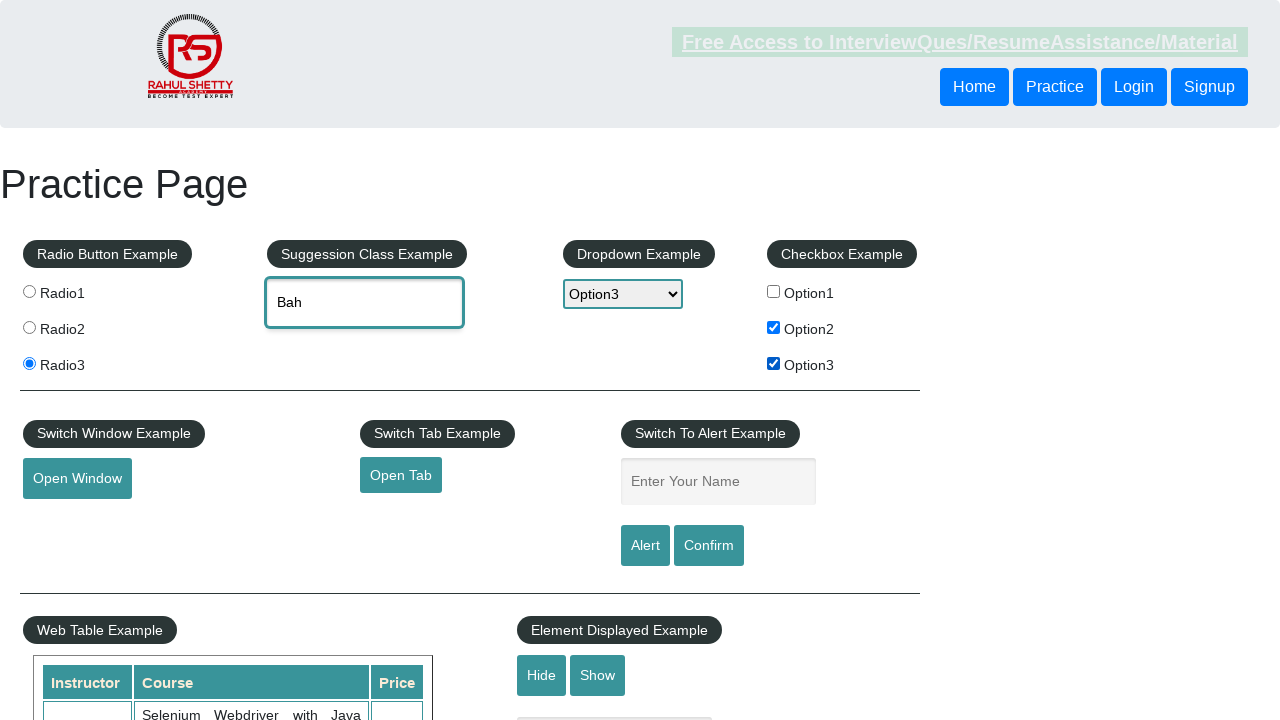

Filled displayed-text field with 'asdasdas' on #displayed-text
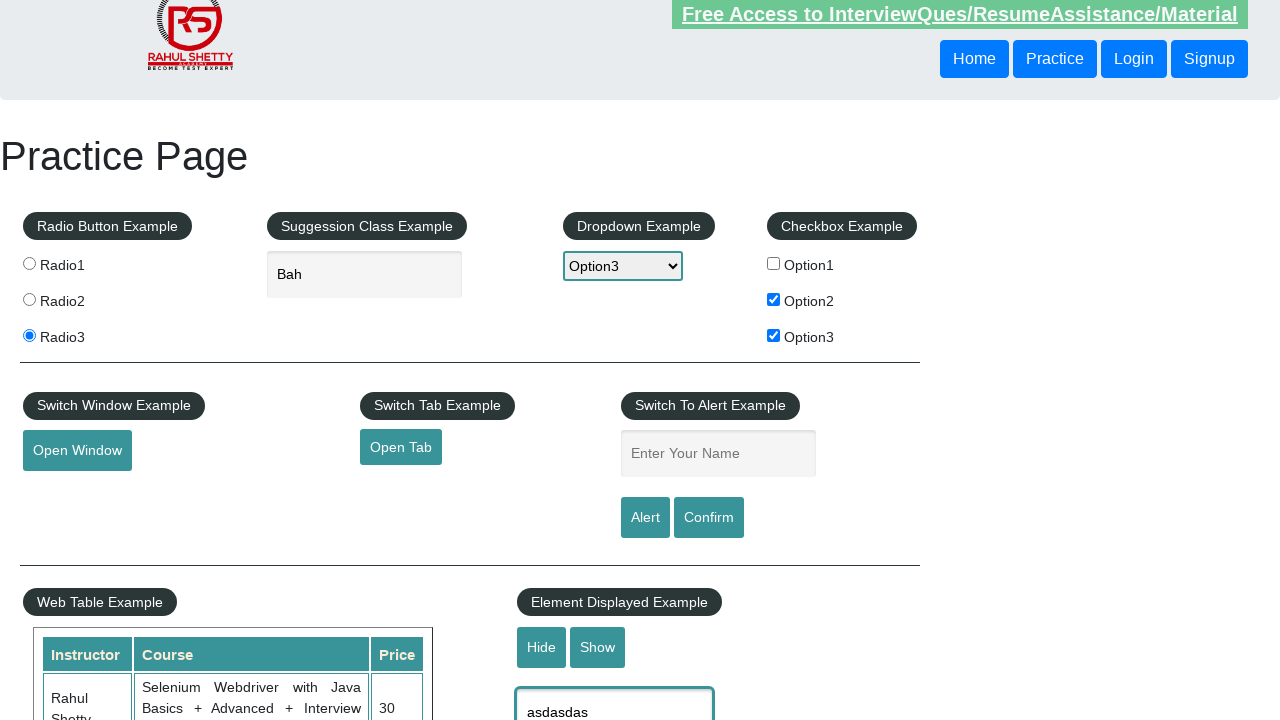

Clicked hide textbox button at (542, 647) on #hide-textbox
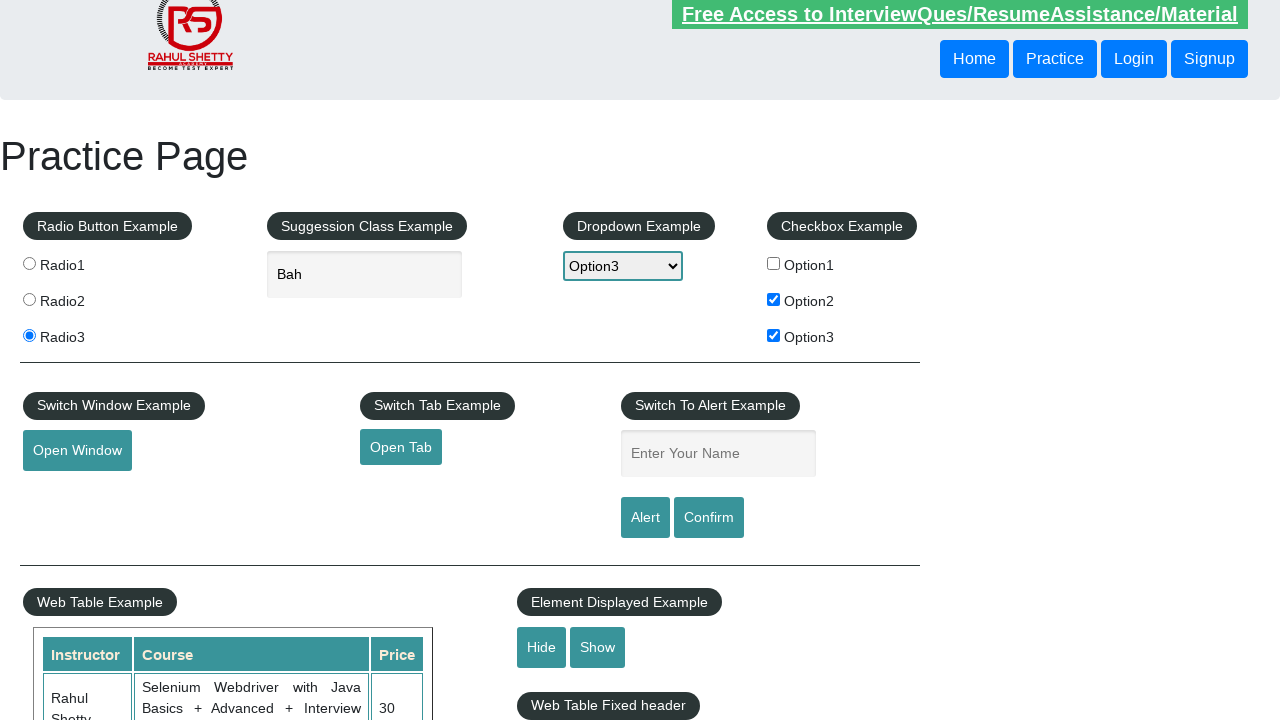

Clicked show textbox button at (598, 647) on #show-textbox
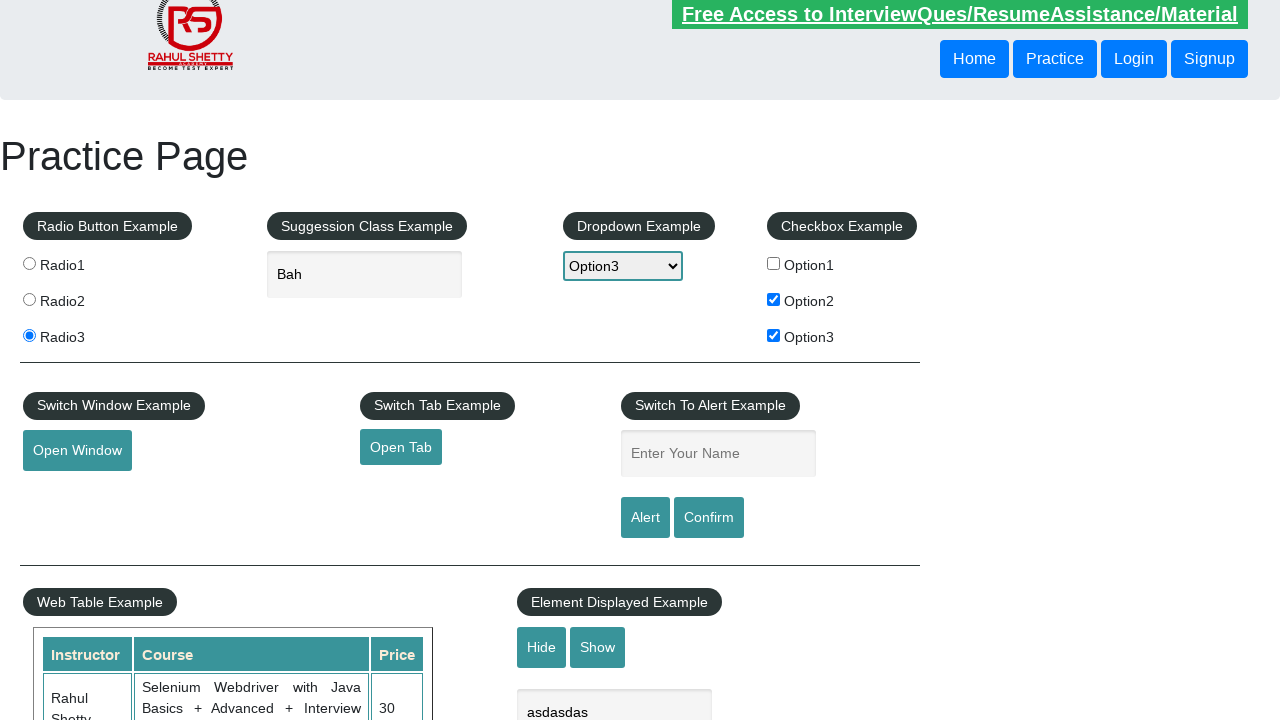

Set up dialog handler to accept all alerts
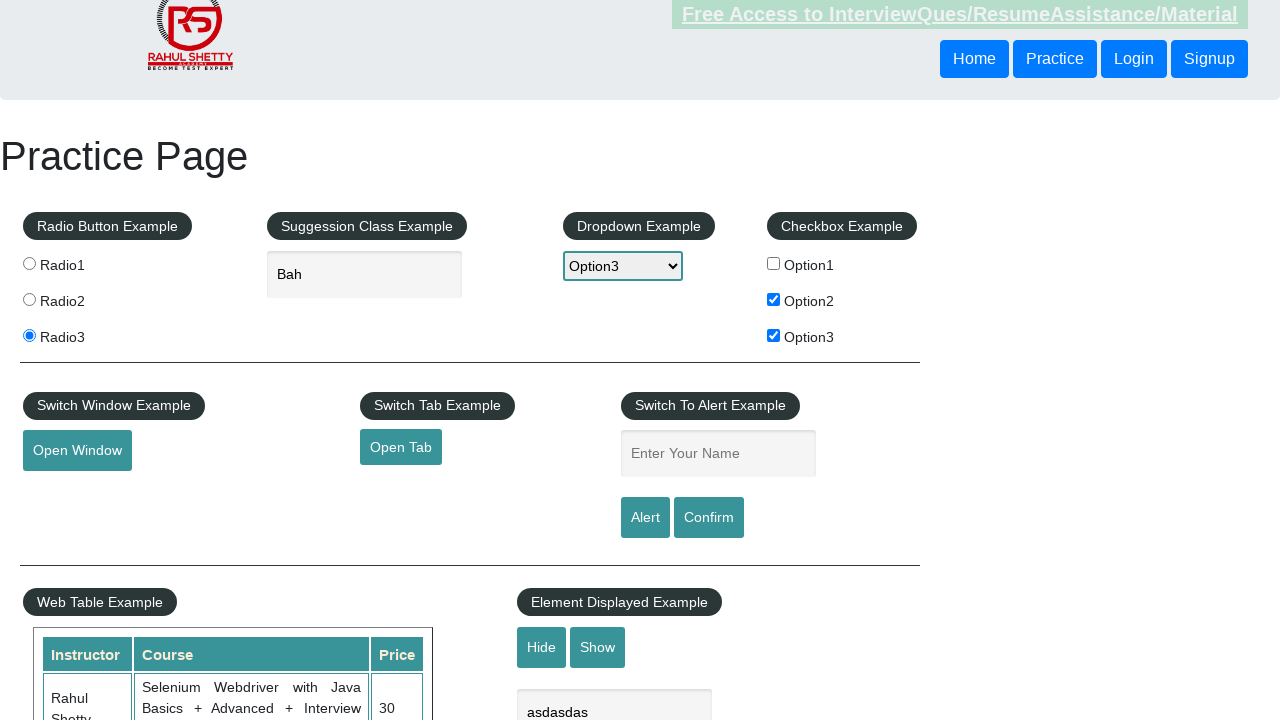

Clicked alert button and accepted alert dialog at (645, 518) on #alertbtn
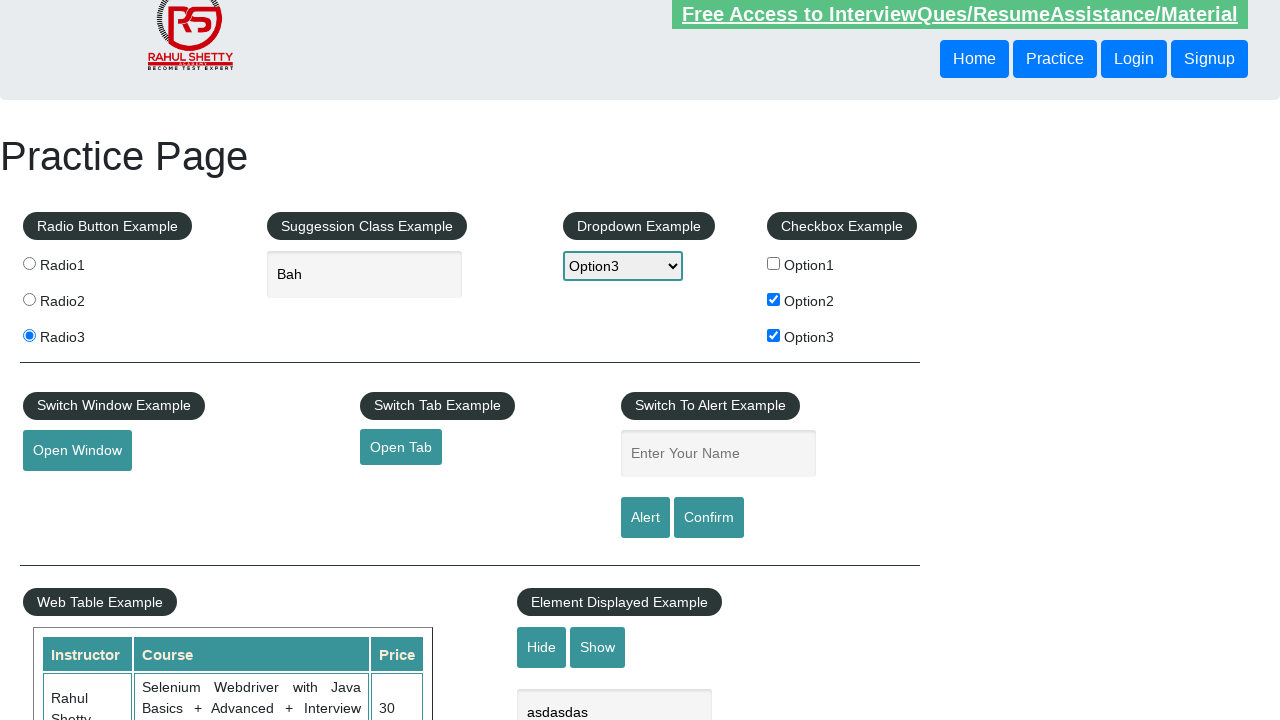

Clicked confirm button and accepted confirmation dialog at (709, 518) on #confirmbtn
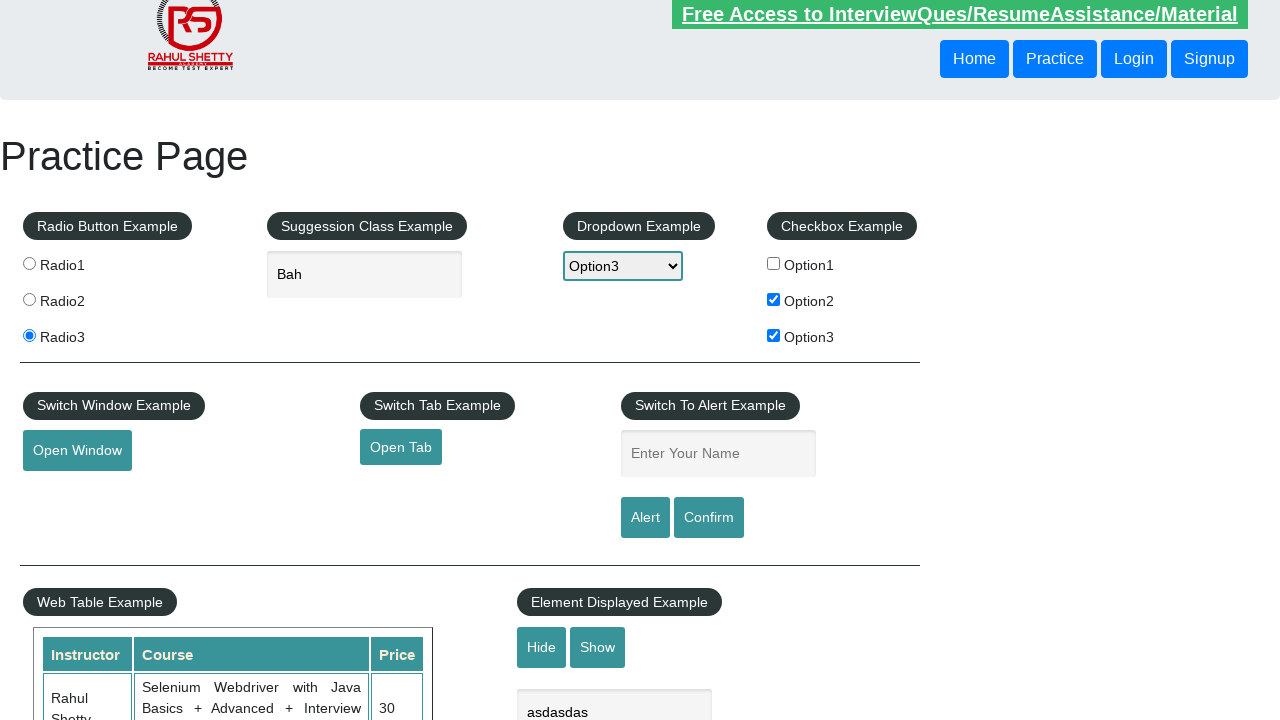

Clicked confirm button again and accepted confirmation dialog at (709, 518) on #confirmbtn
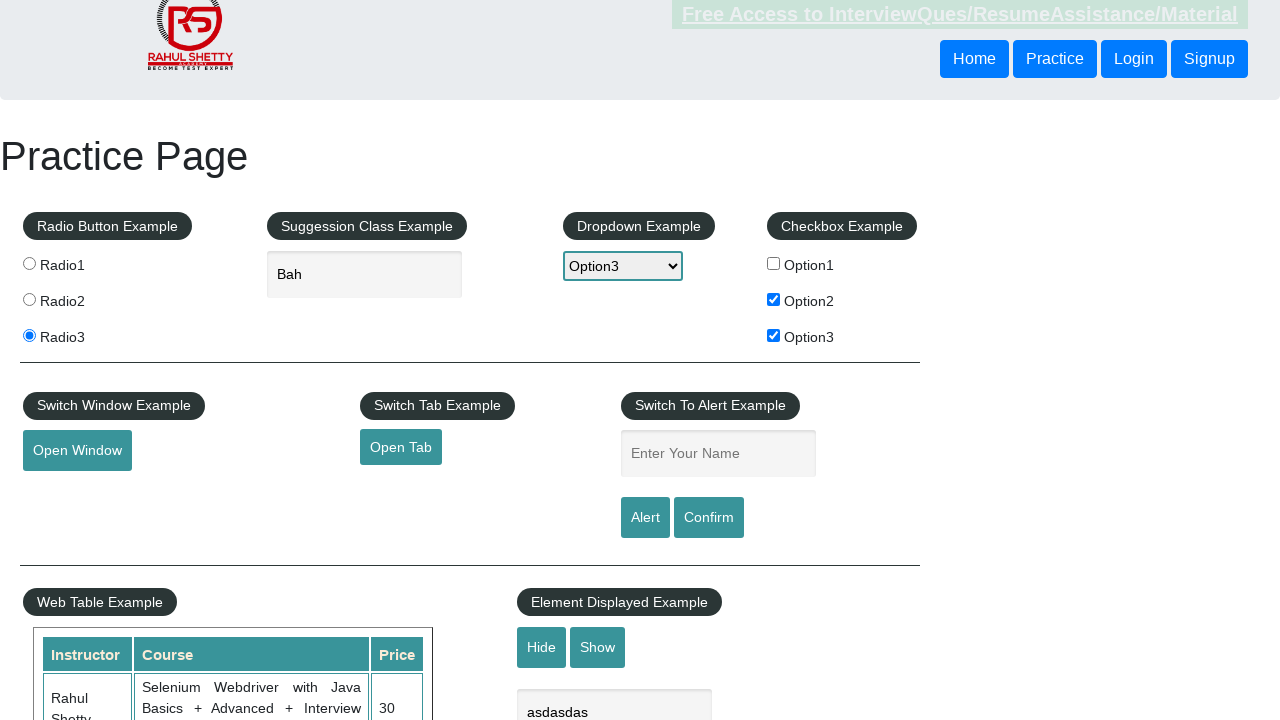

Removed target attribute from open tab link
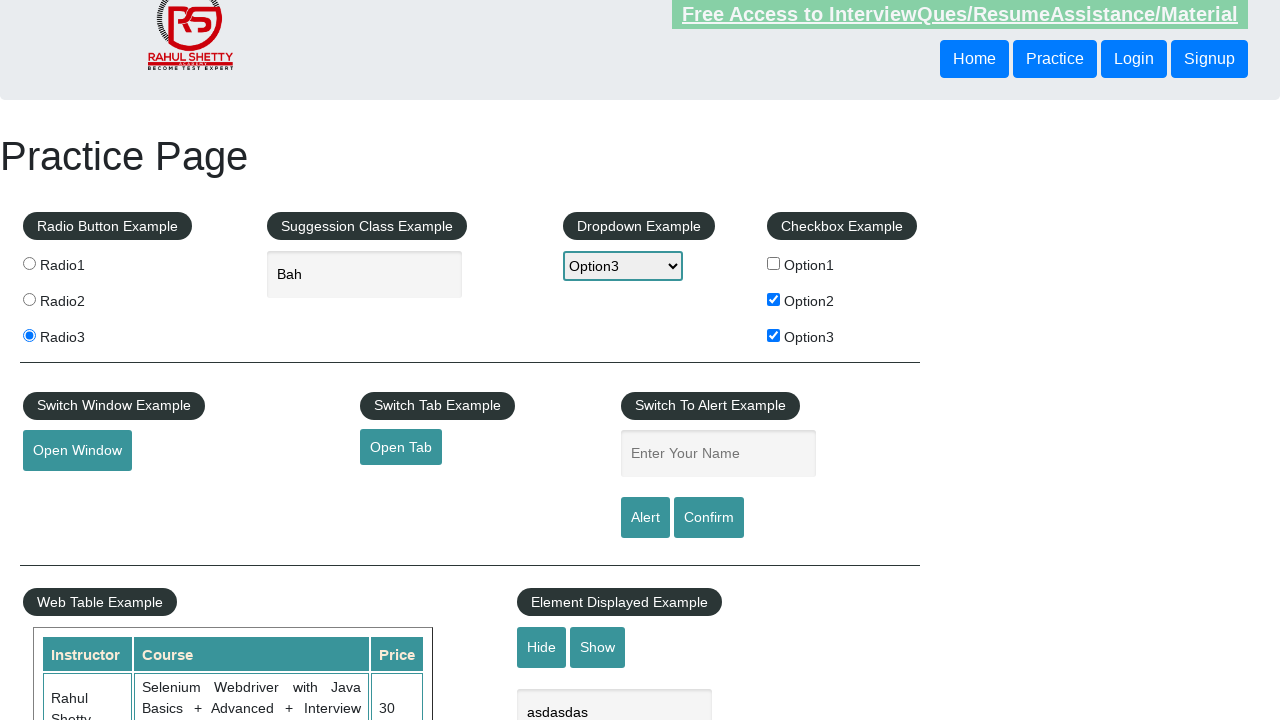

Clicked open tab link at (401, 447) on #opentab
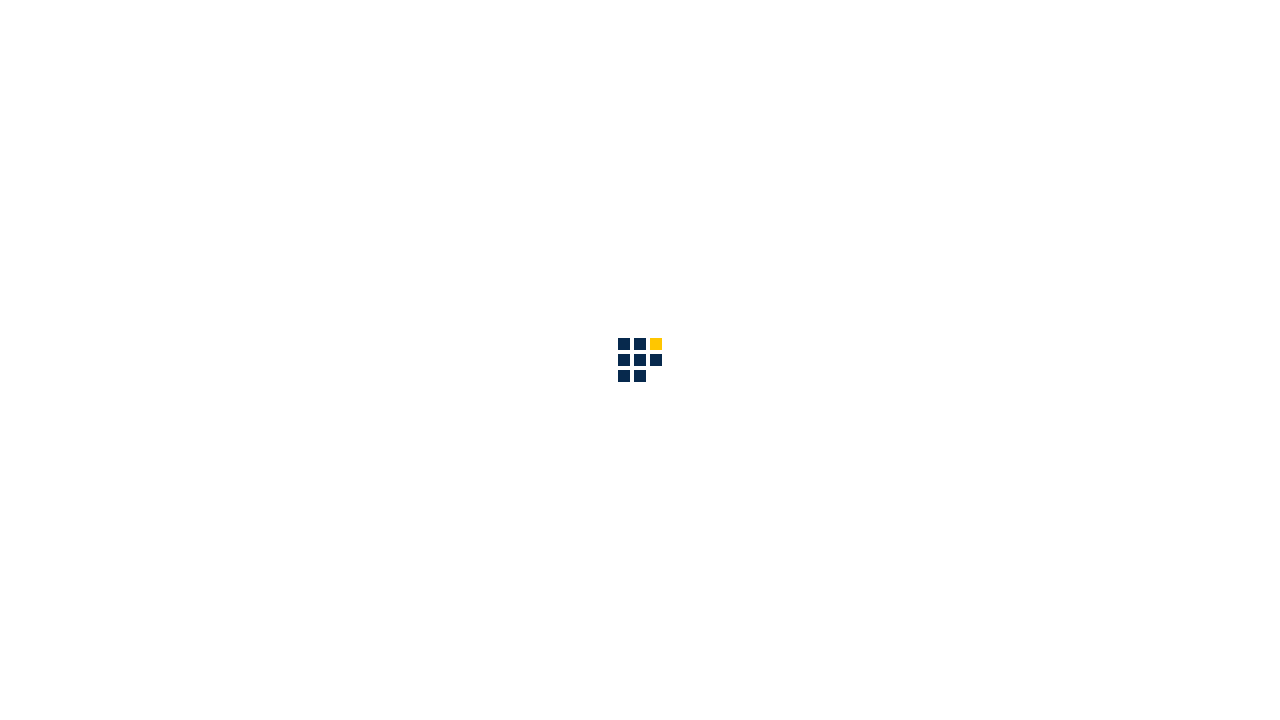

Clicked about link at (865, 36) on a[href*="about"]
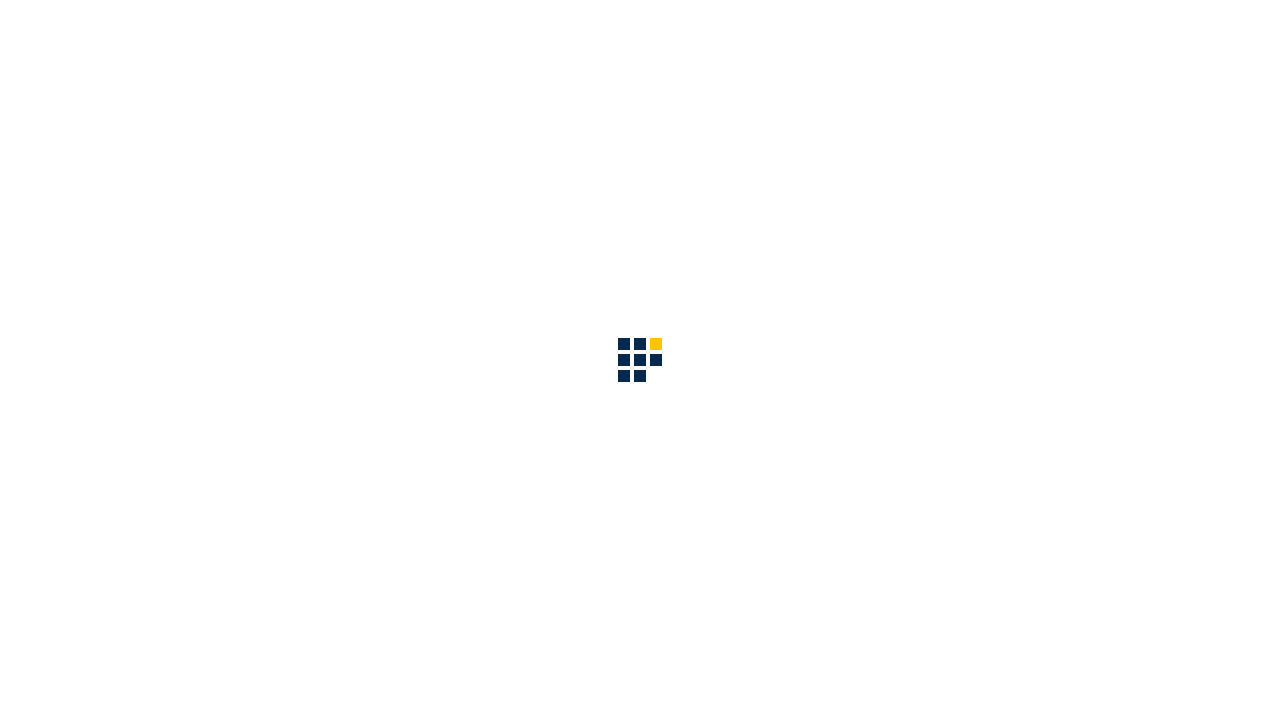

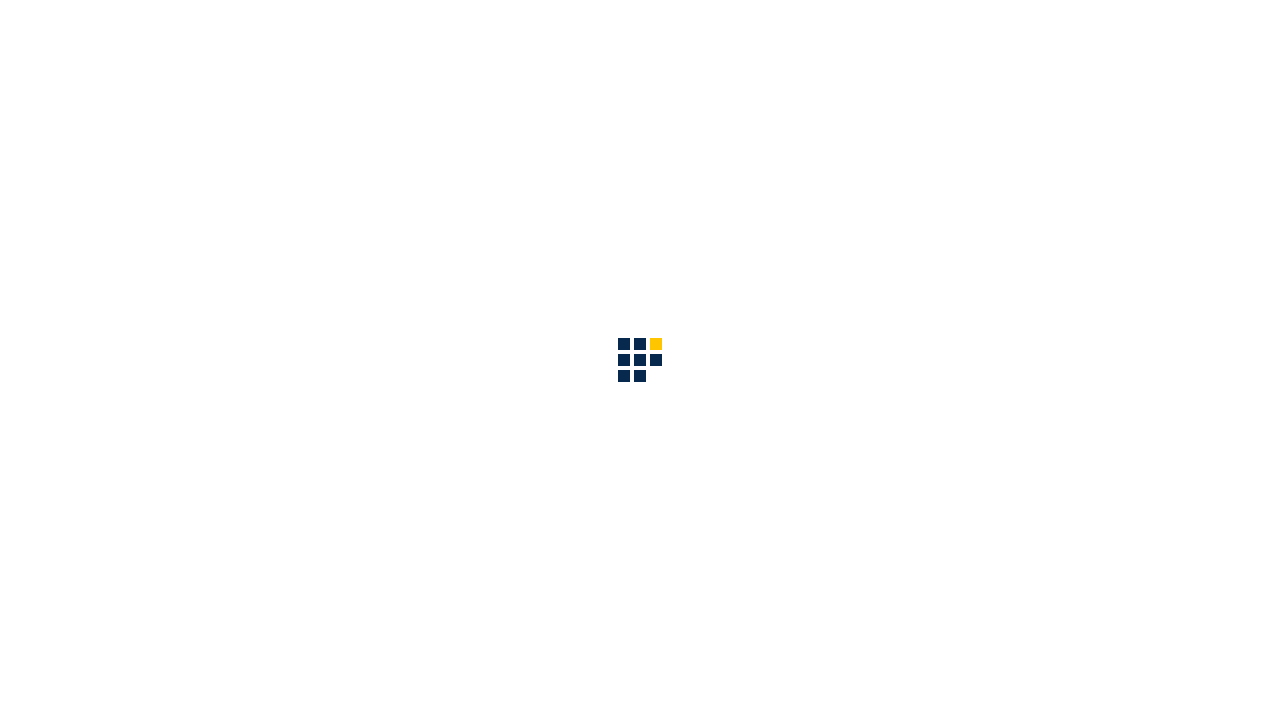